Reads two numbers from the page, calculates their sum, and selects the result from a dropdown menu before submitting the form

Starting URL: https://suninjuly.github.io/selects2.html

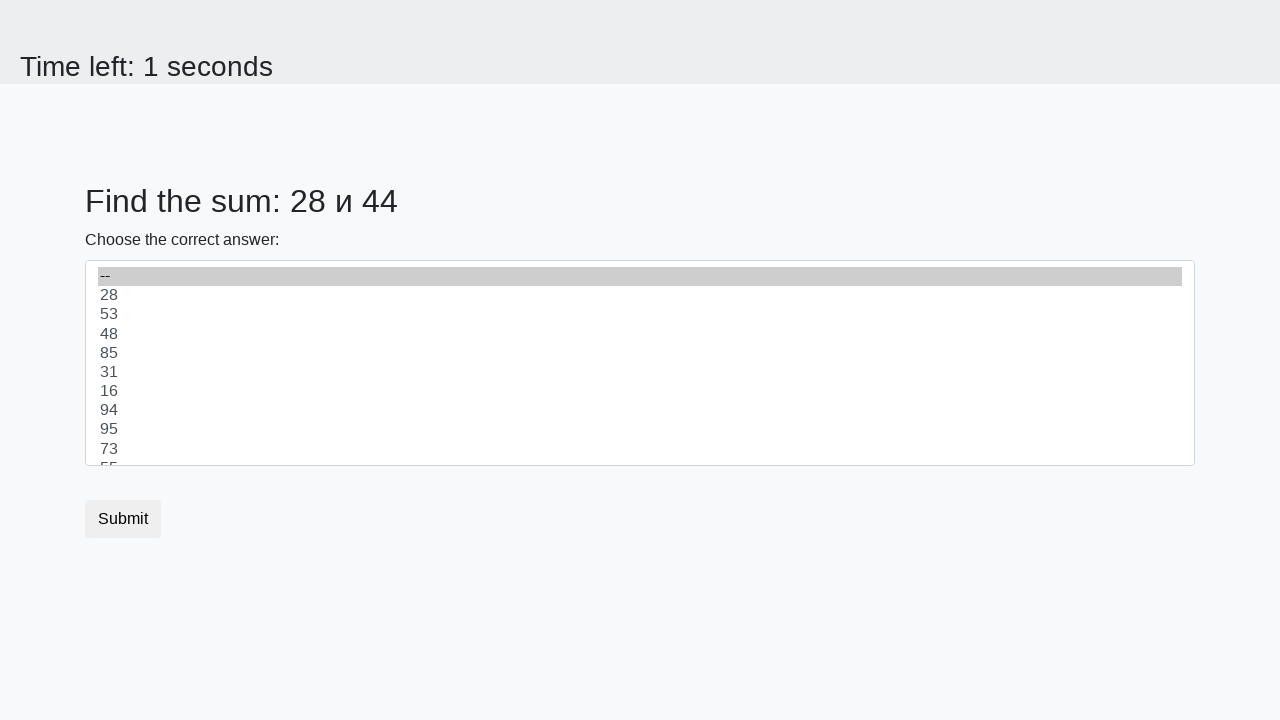

Retrieved first number from page element #num1
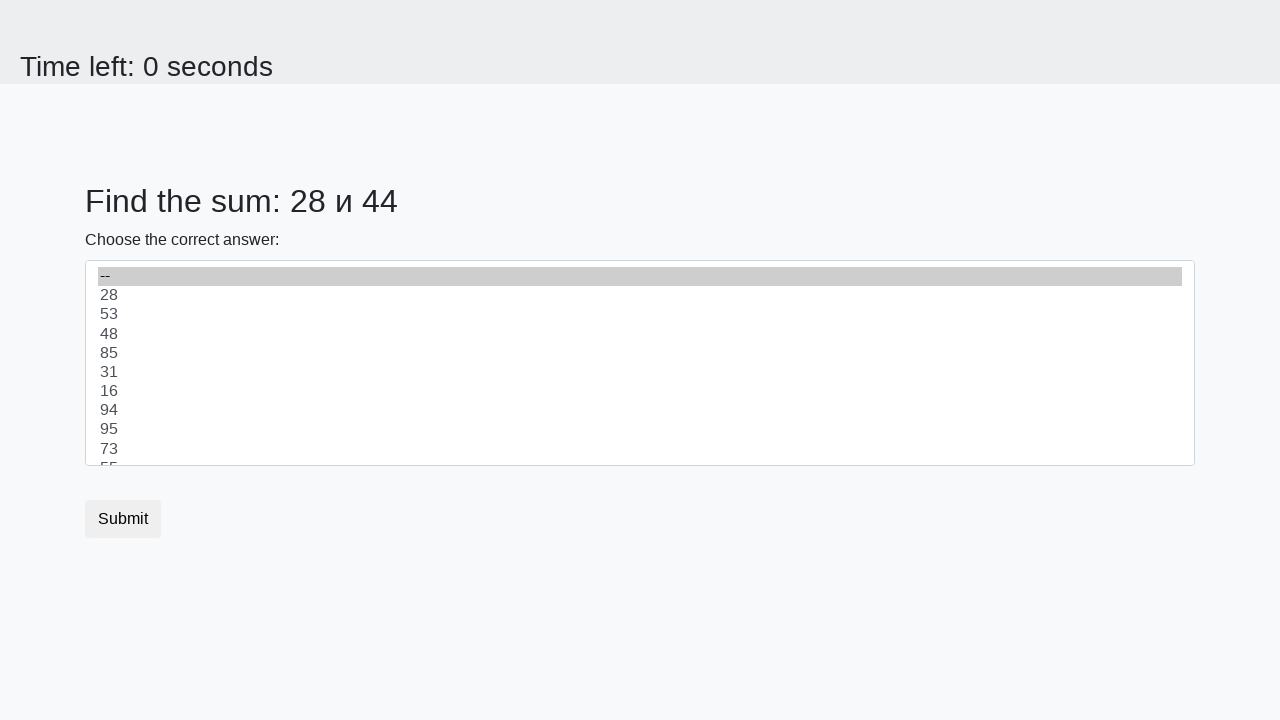

Retrieved second number from page element #num2
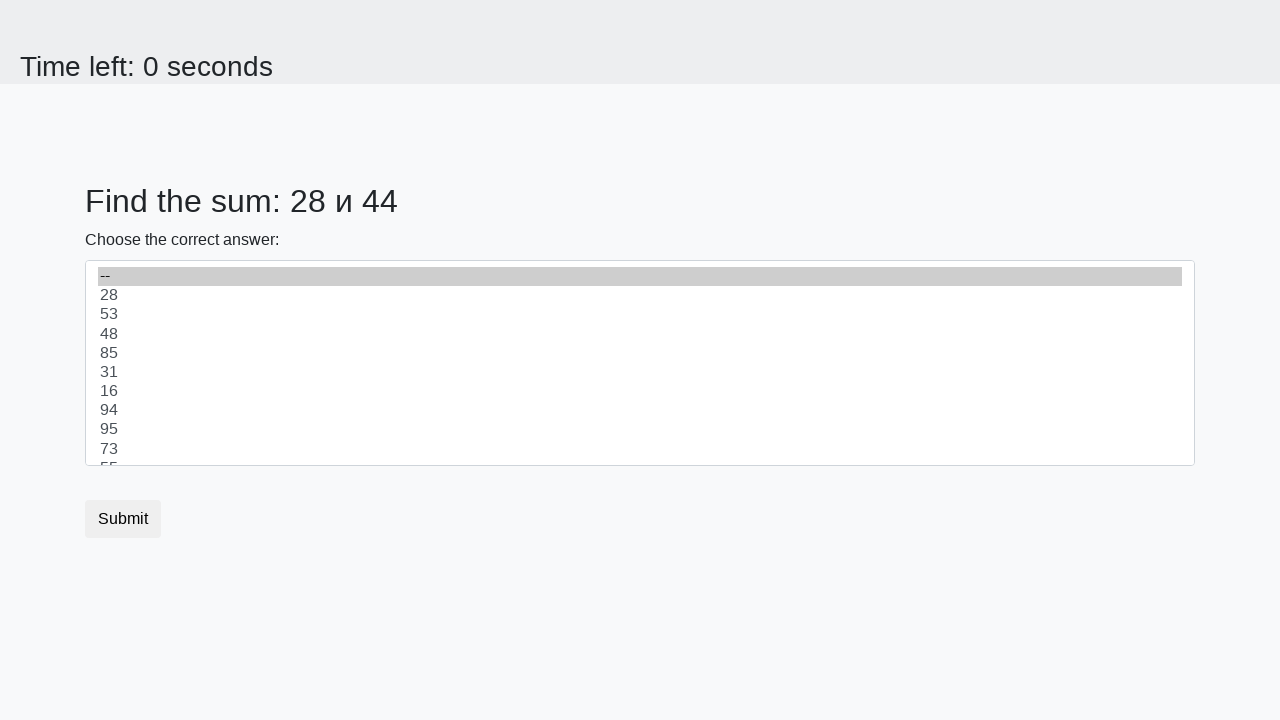

Calculated sum of 28 + 44 = 72
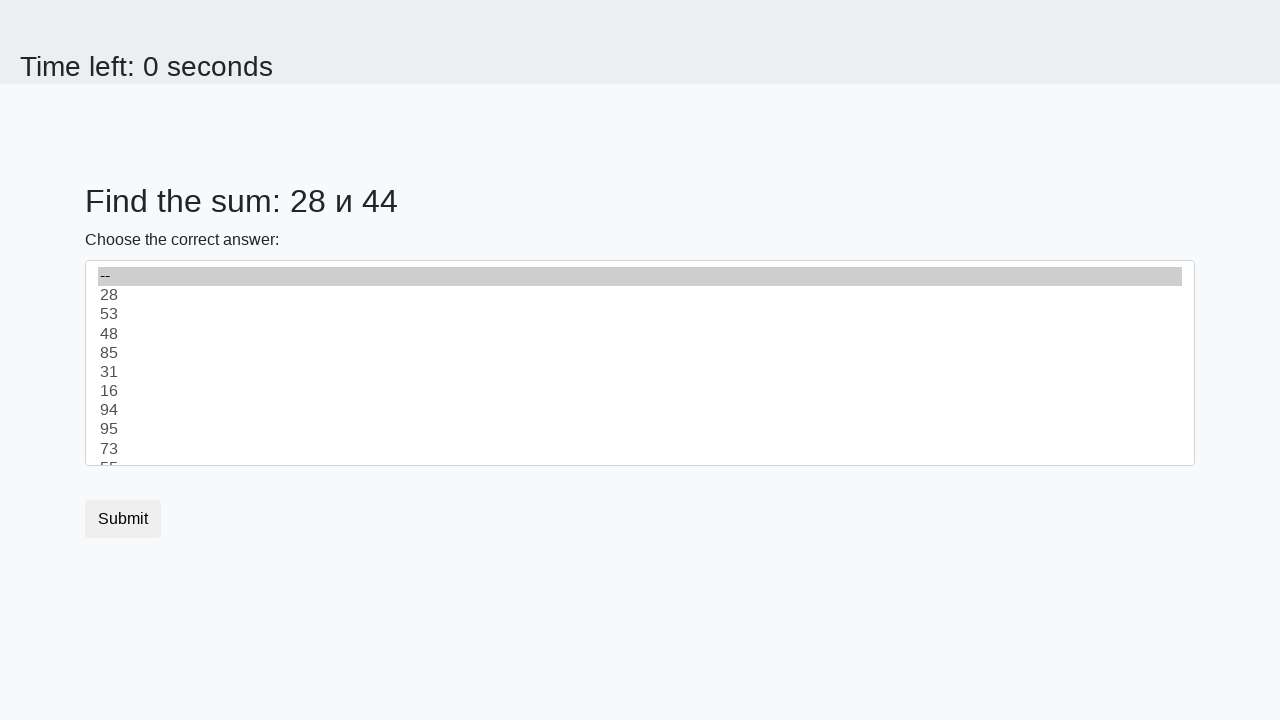

Selected option '72' from dropdown menu on select
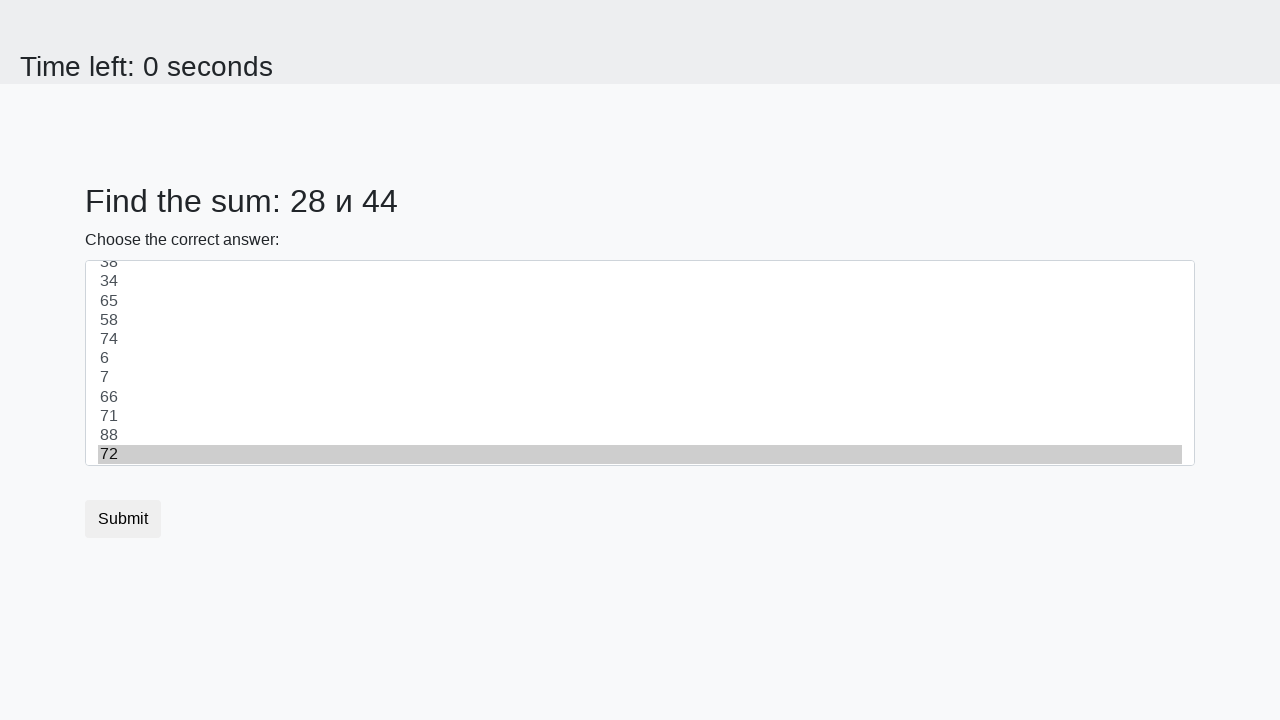

Clicked submit button to complete form at (123, 519) on button.btn
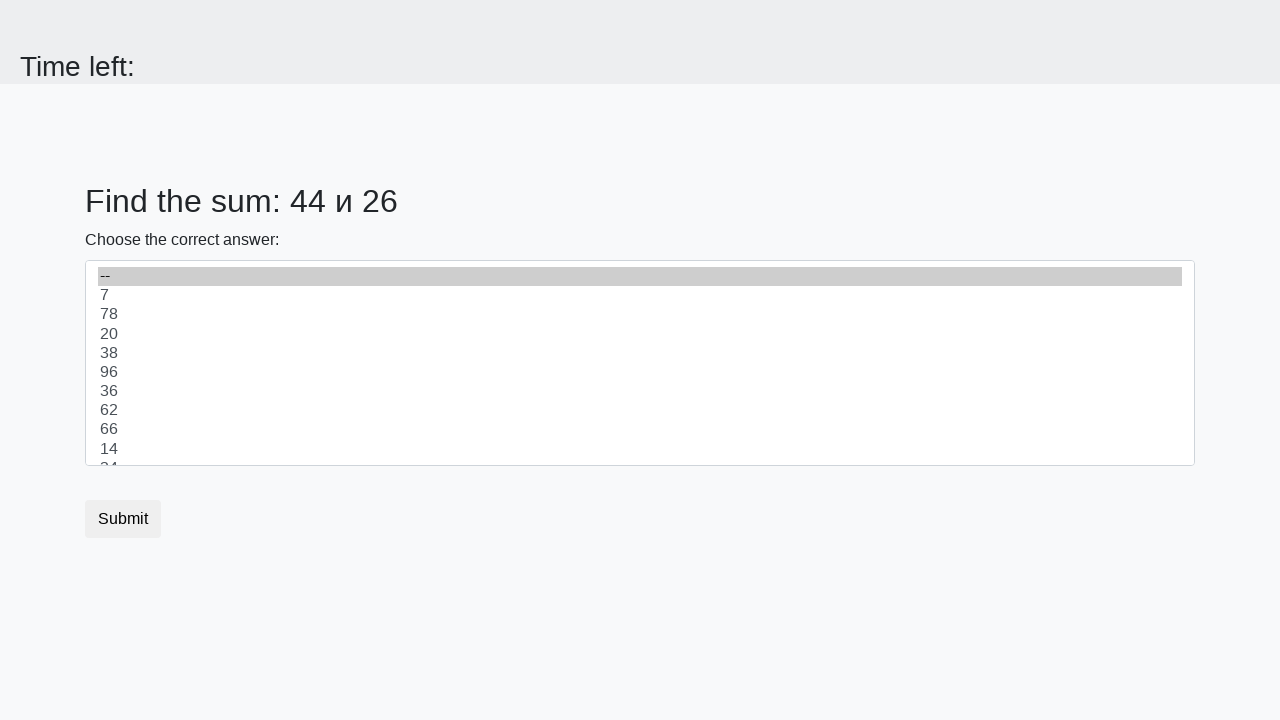

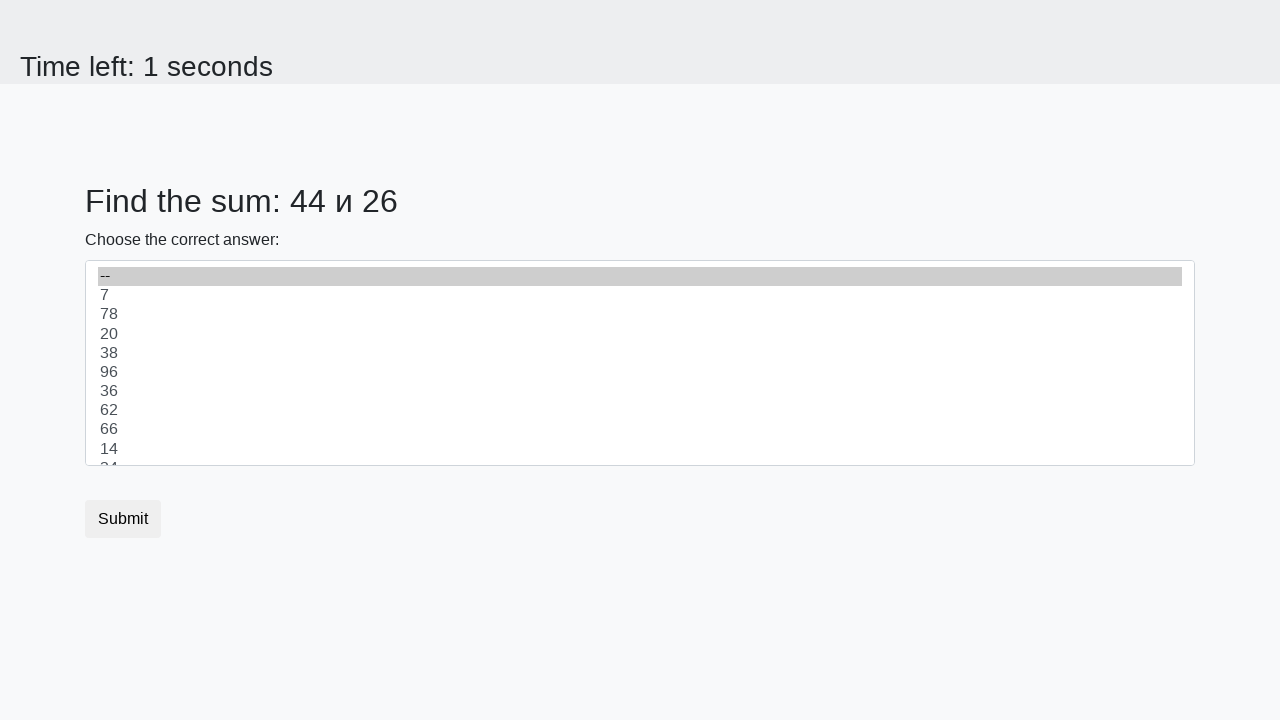